Tests adding a new category by clicking Add Category, entering a name, and saving

Starting URL: https://javabykiran.com/selenium/admin.html

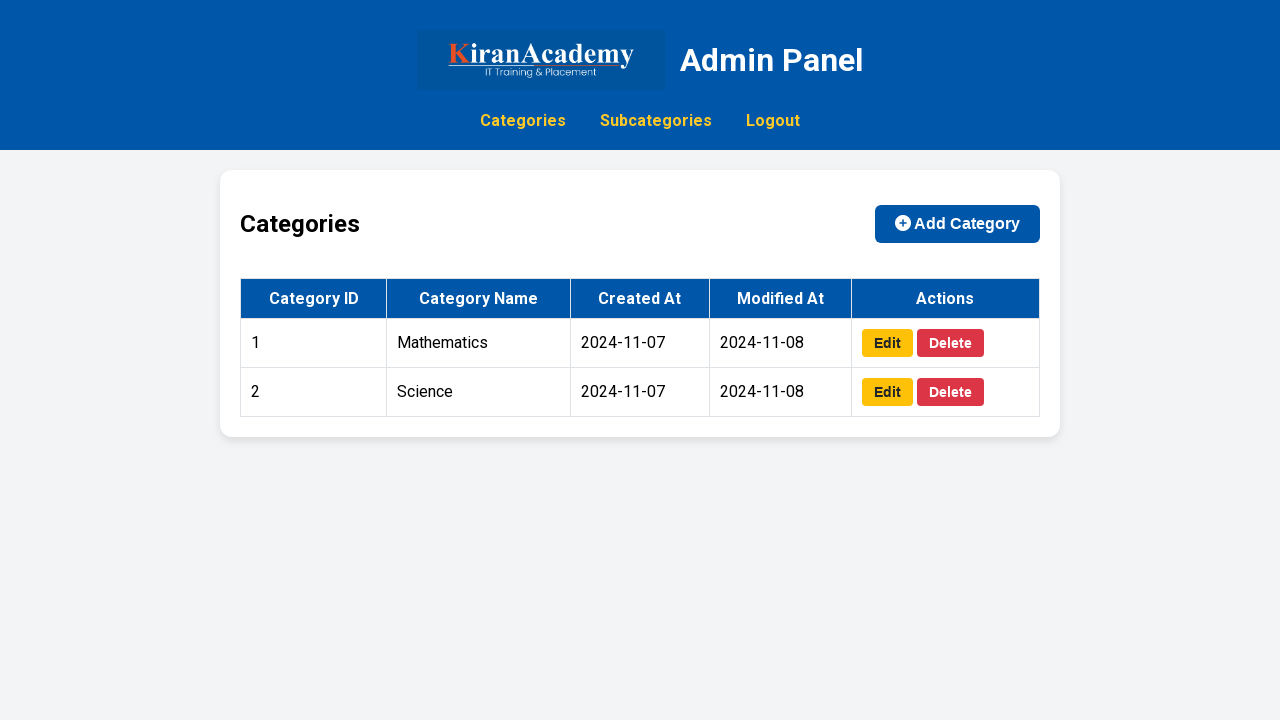

Clicked Add Category button at (958, 224) on xpath=//*[@id="add-category"]
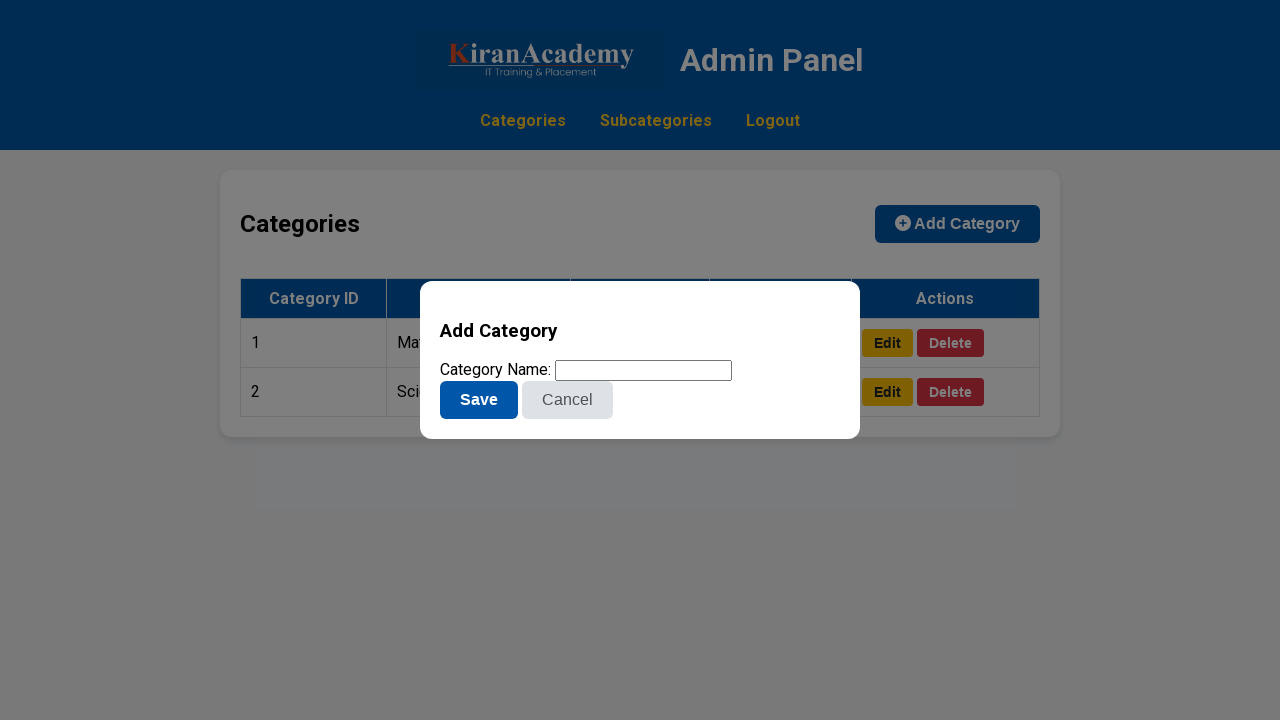

Entered 'English' as category name on xpath=//*[@id="category-name"]
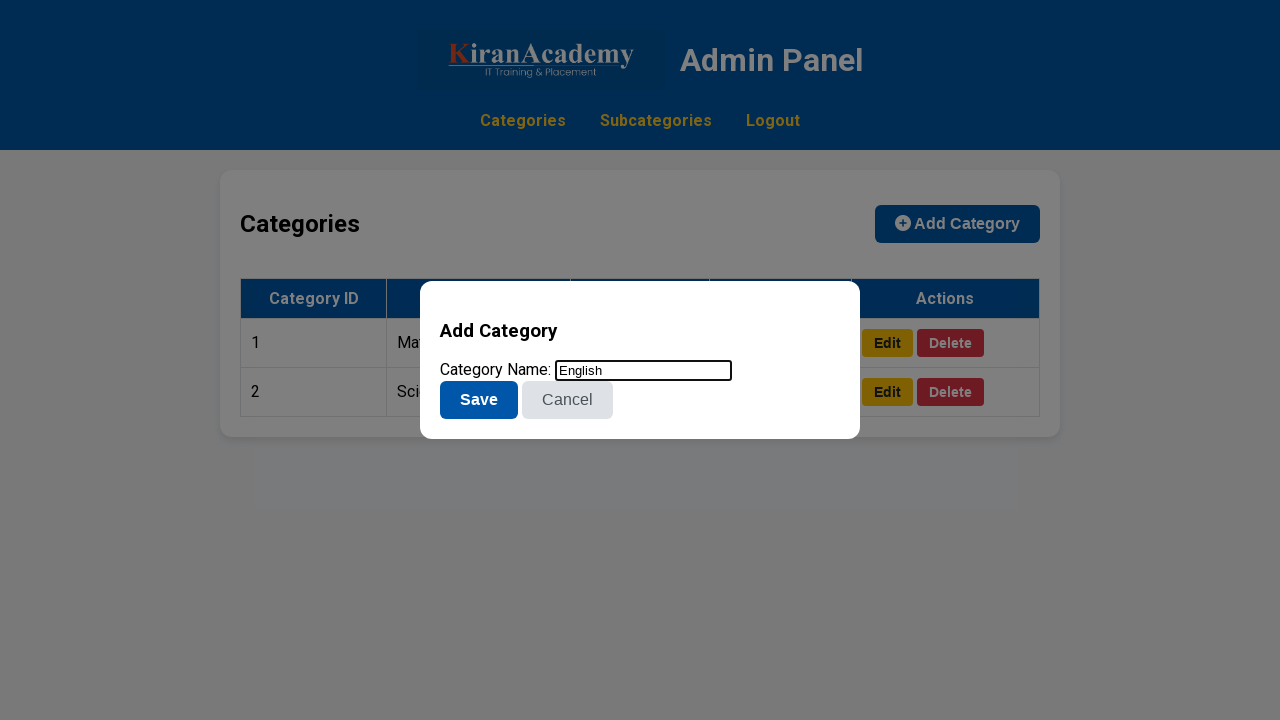

Clicked Save button to create category at (479, 400) on xpath=//*[@id="category-form"]/div/button[1]
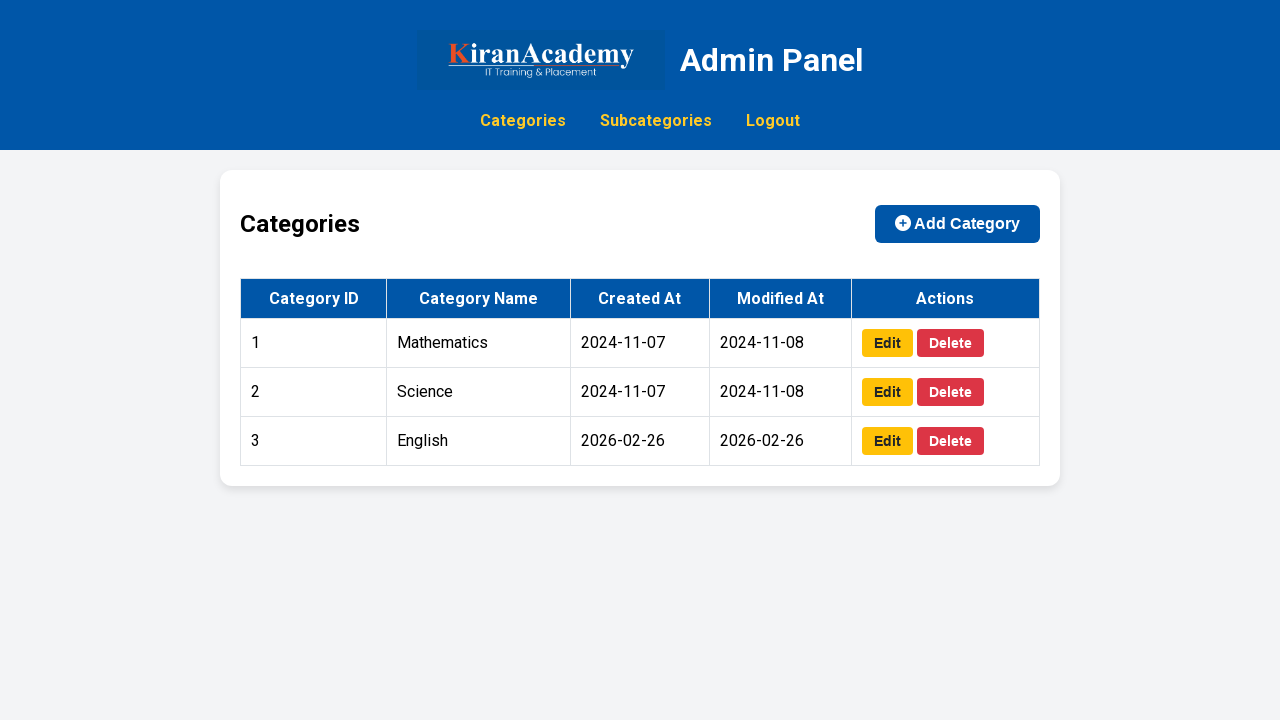

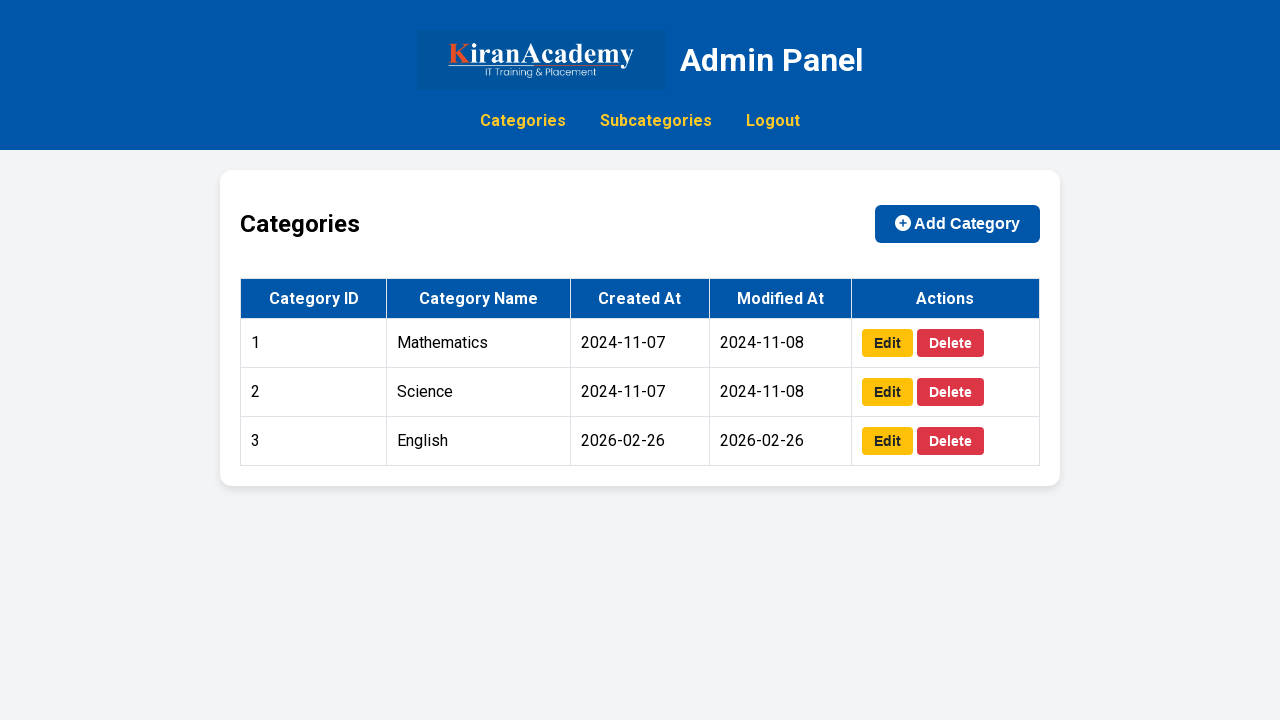